Tests that the Challenging DOM page opens correctly by verifying the page title text is present

Starting URL: https://the-internet.herokuapp.com/challenging_dom

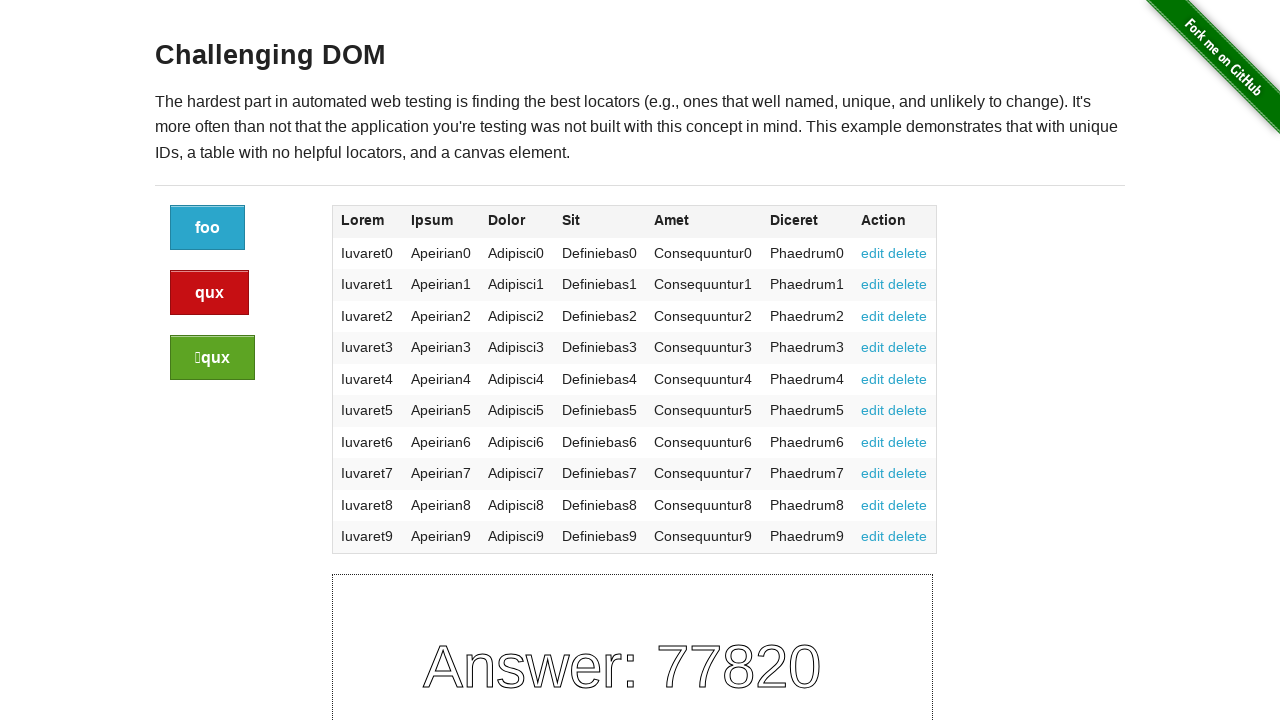

Navigated to Challenging DOM page
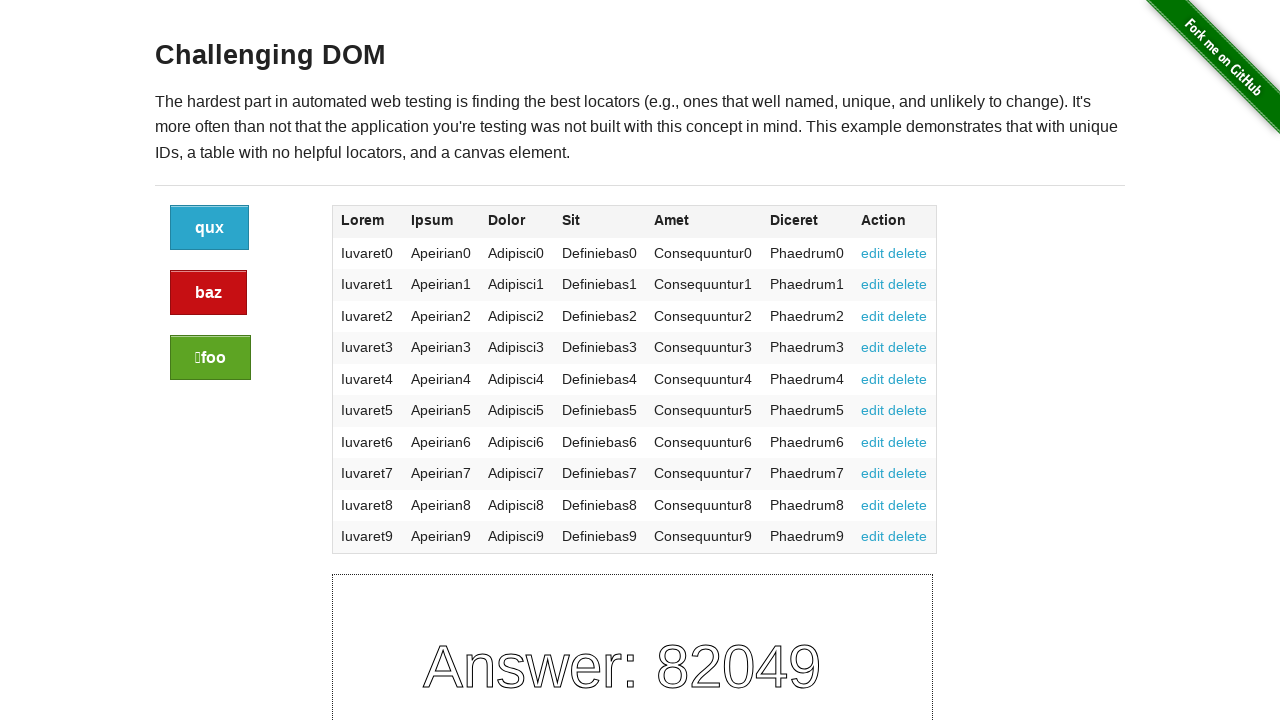

Page title 'Challenging DOM' is present and visible
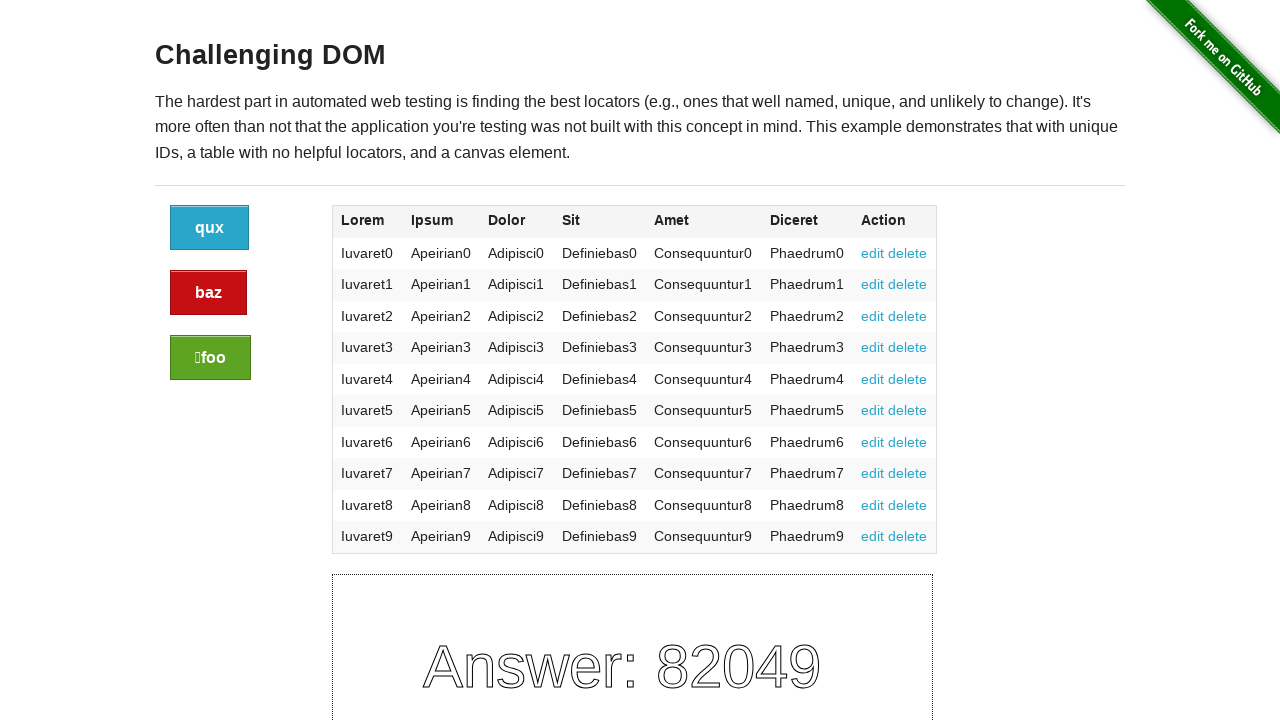

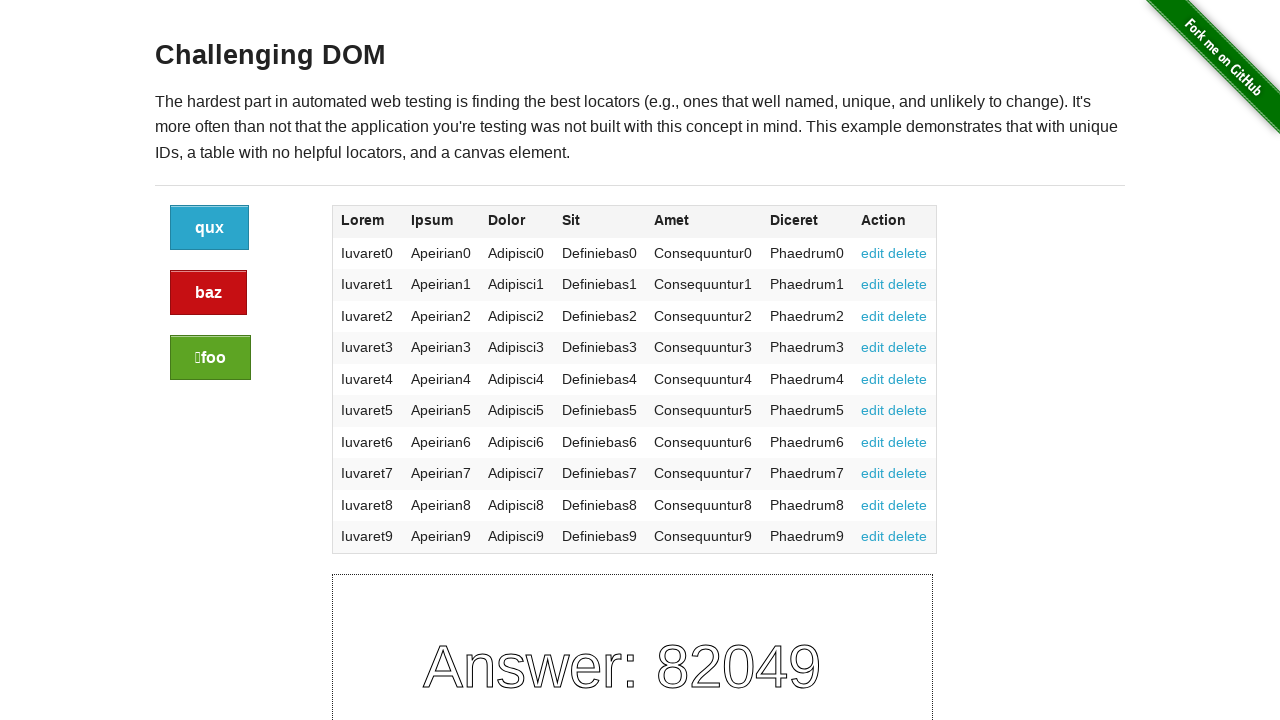